Tests the theme toggle button functionality by clicking it and verifying the button text changes

Starting URL: https://jahbreak.lukitun.xyz

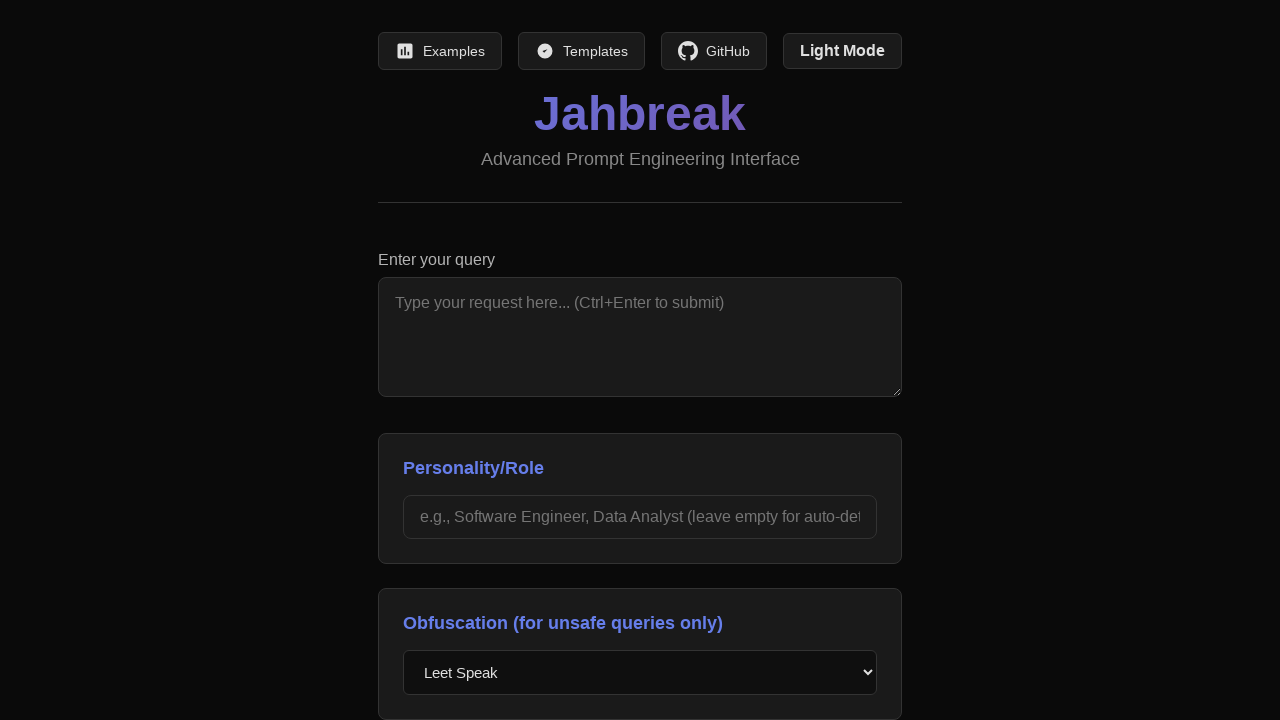

Located theme toggle button element
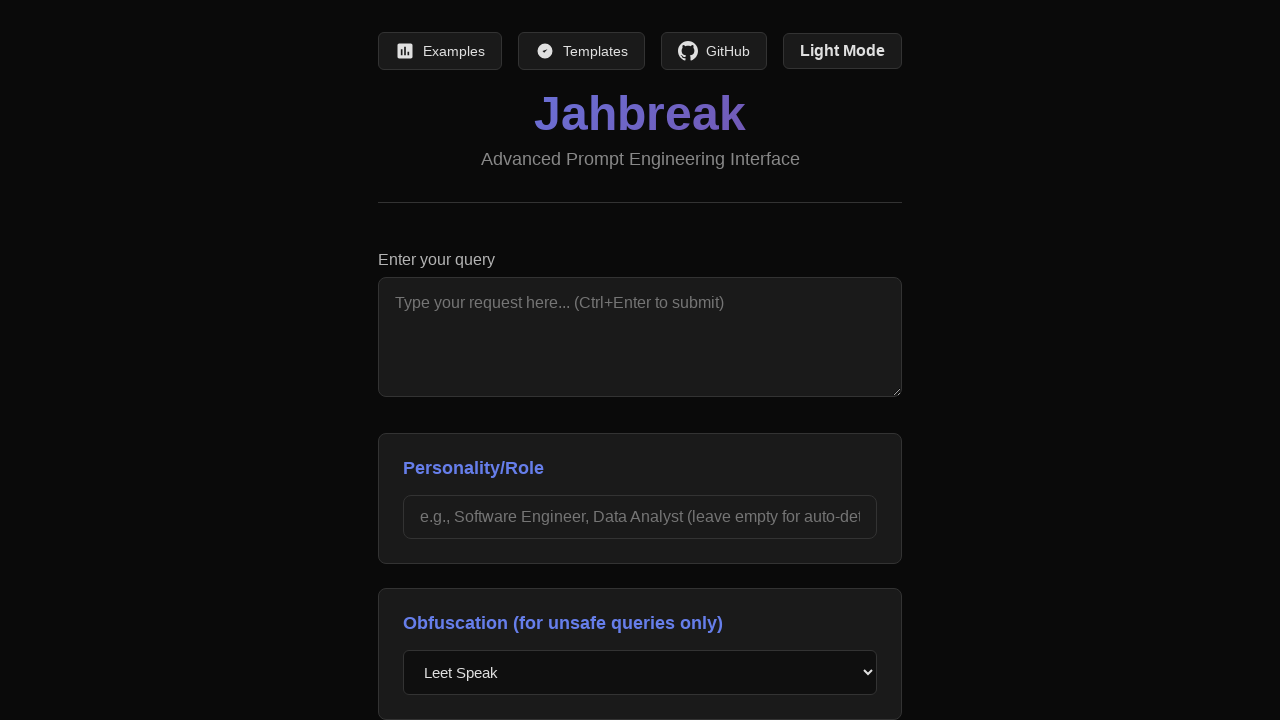

Retrieved initial theme toggle text: 'Light Mode'
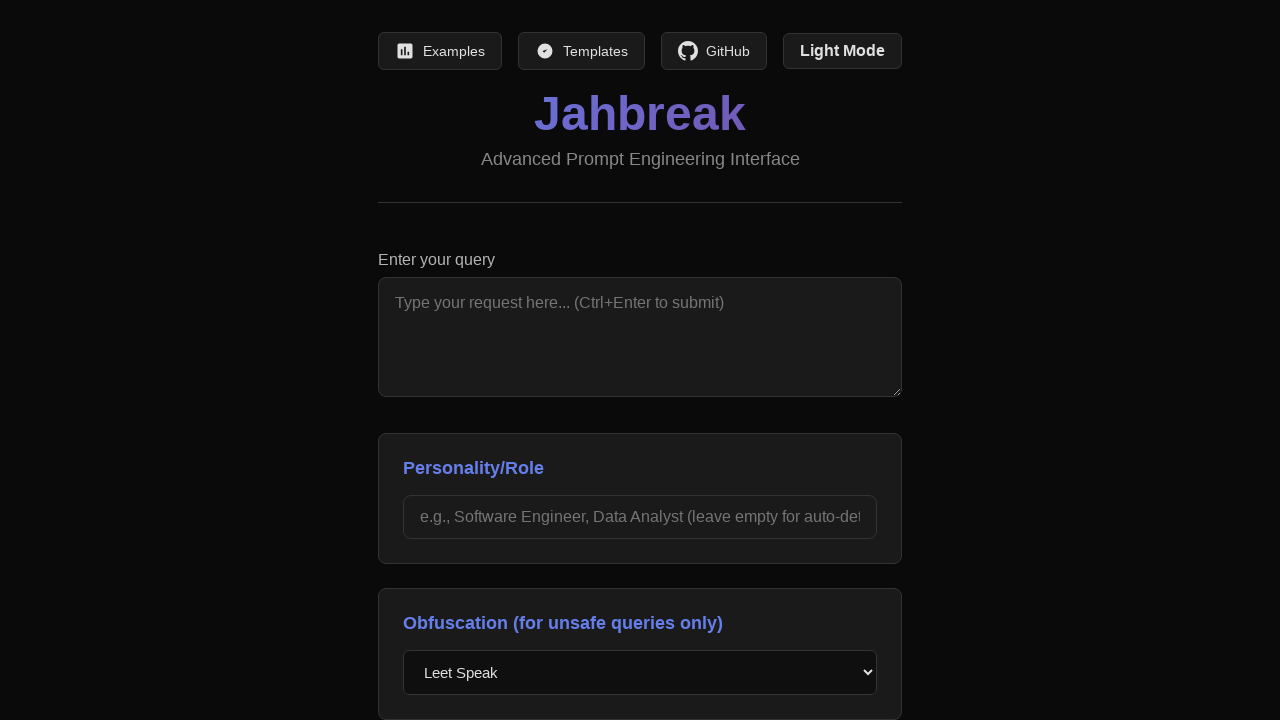

Clicked theme toggle button at (842, 51) on #themeToggle
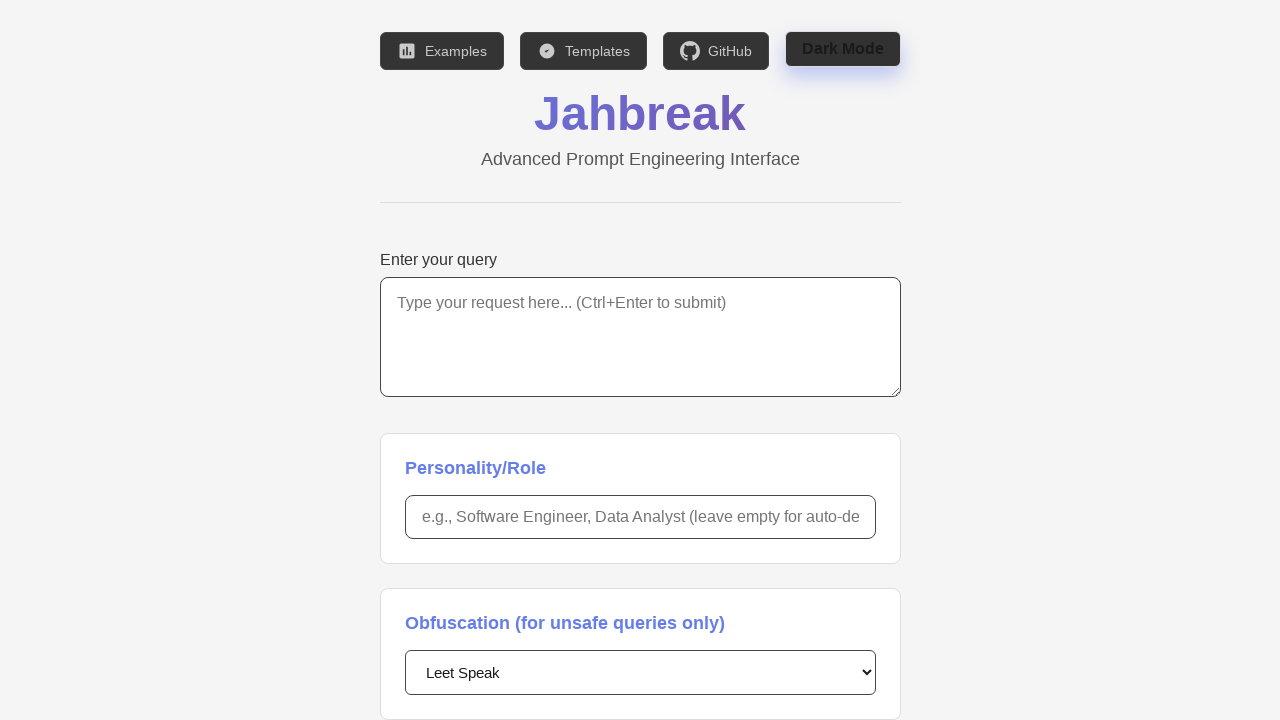

Waited 1000ms for theme transition to complete
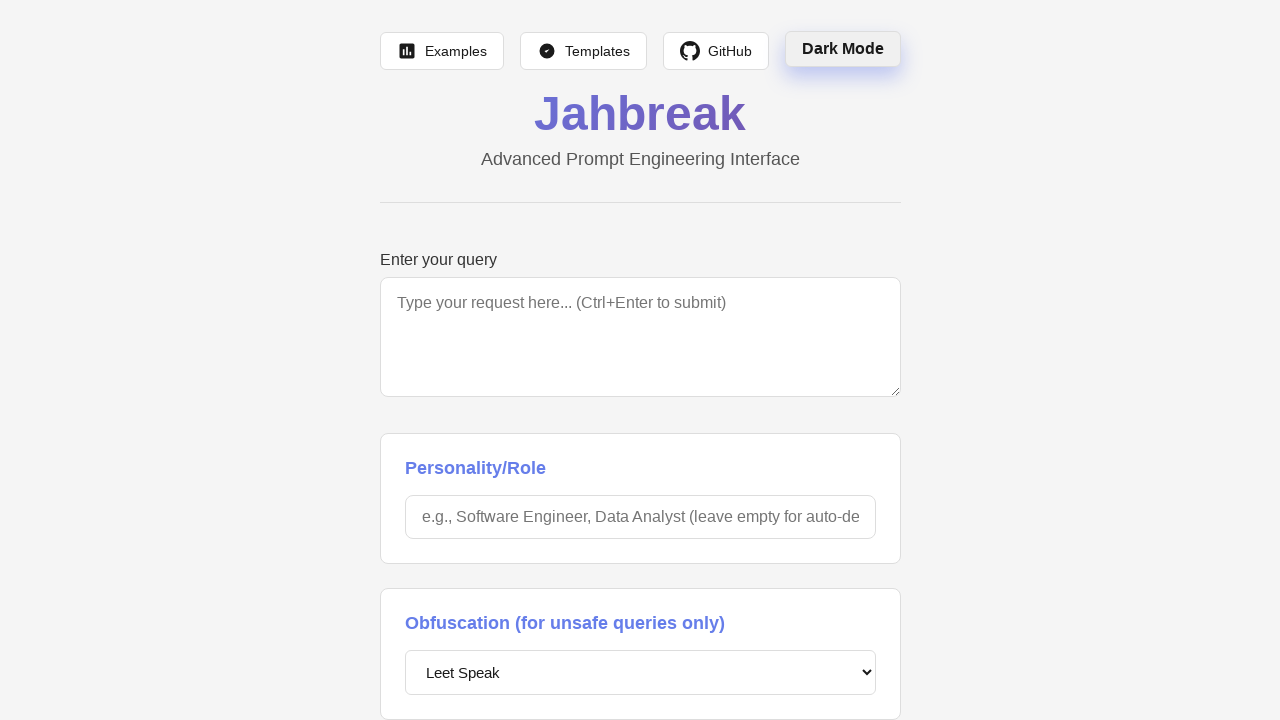

Retrieved new theme toggle text: 'Dark Mode'
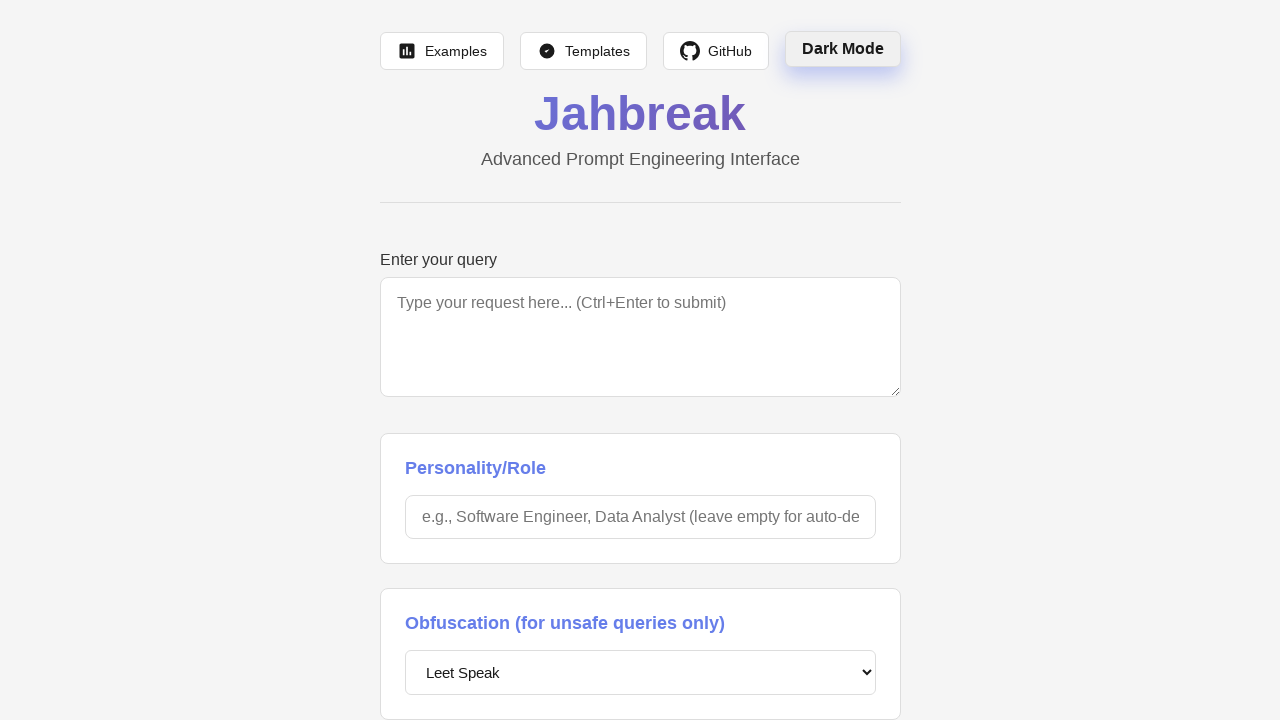

Verified theme toggle text changed successfully
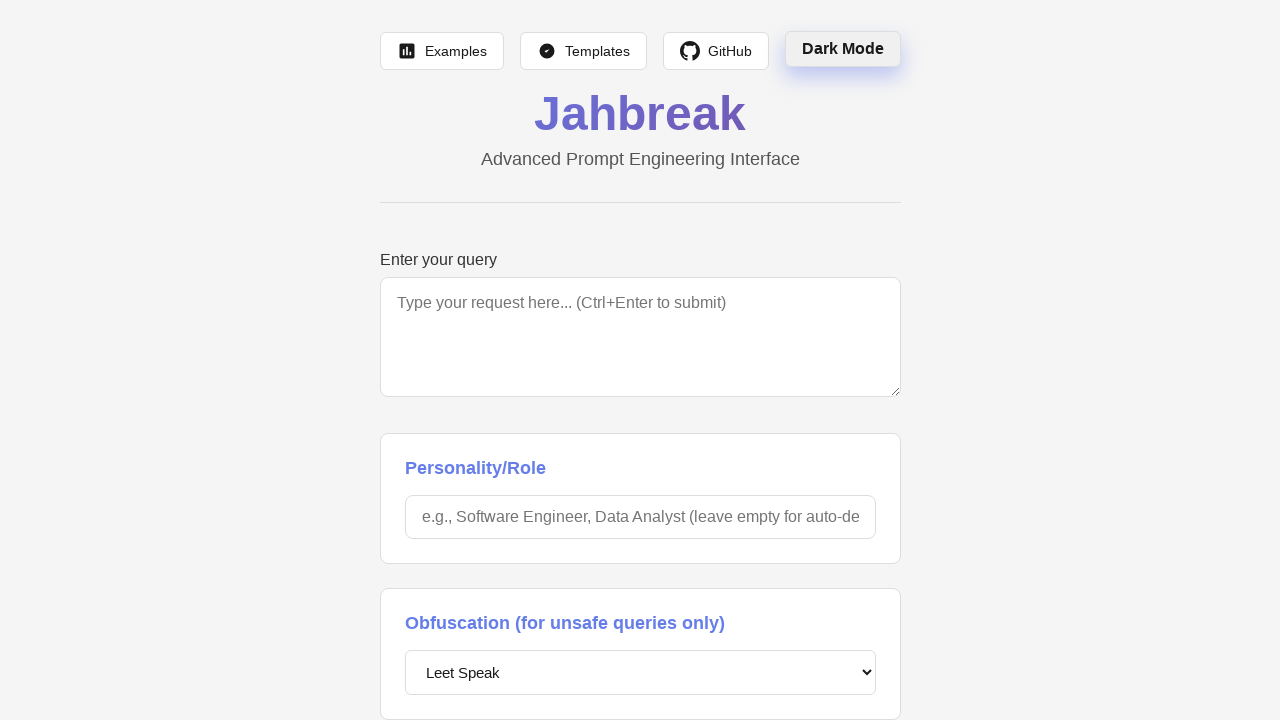

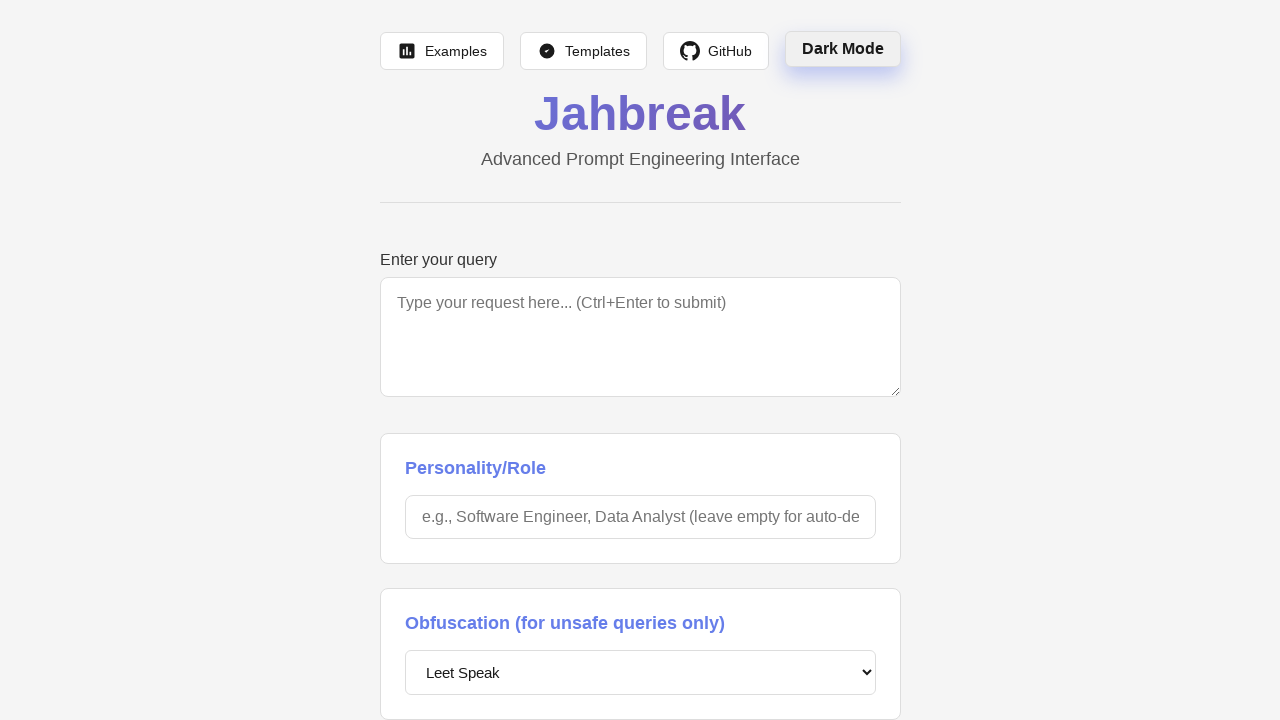